Tests interacting with form elements by filling a customer name field, selecting a radio button for size, and checking a checkbox for bacon topping

Starting URL: https://httpbin.org/forms/post

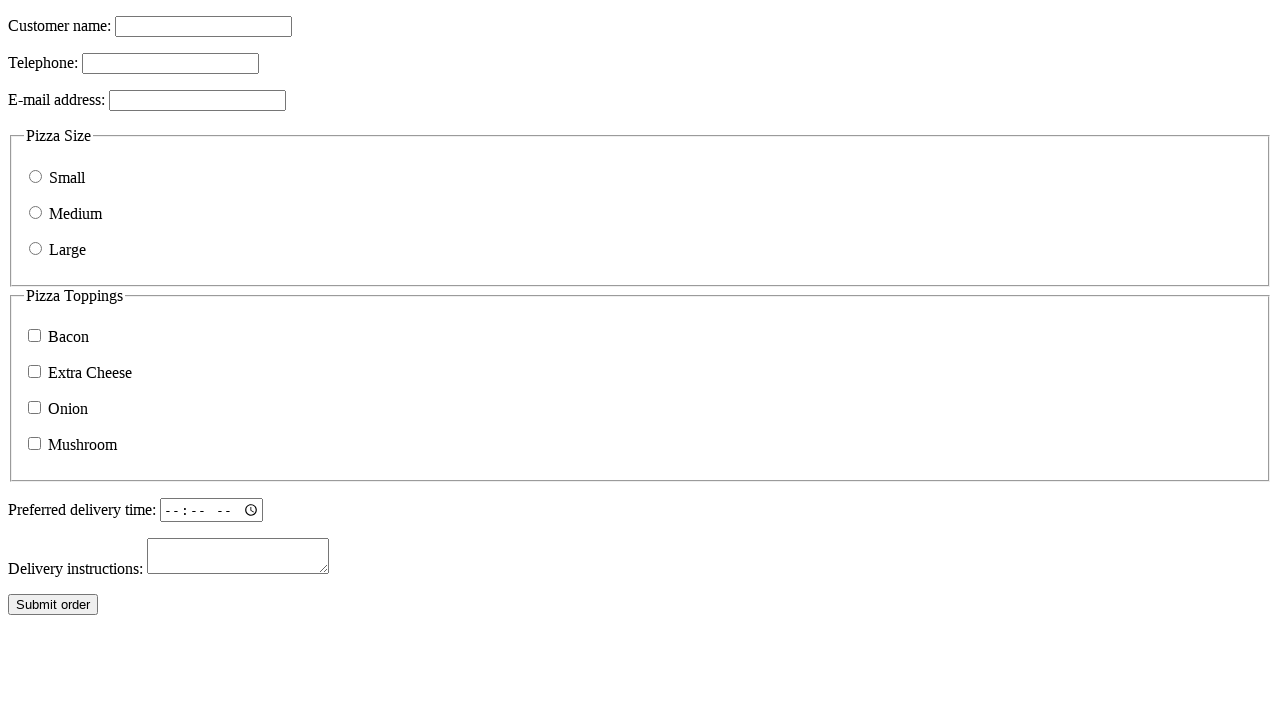

Filled customer name field with 'Test User' on input[name='custname']
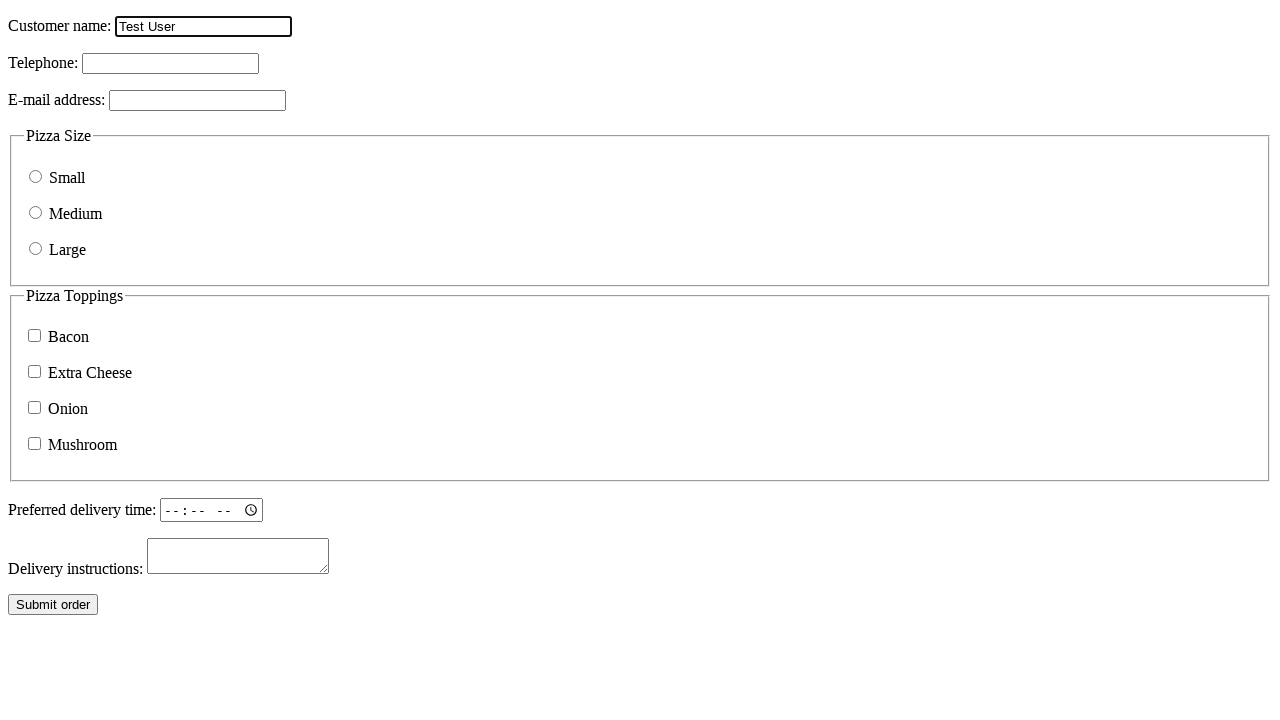

Selected medium size radio button at (36, 212) on input[value='medium']
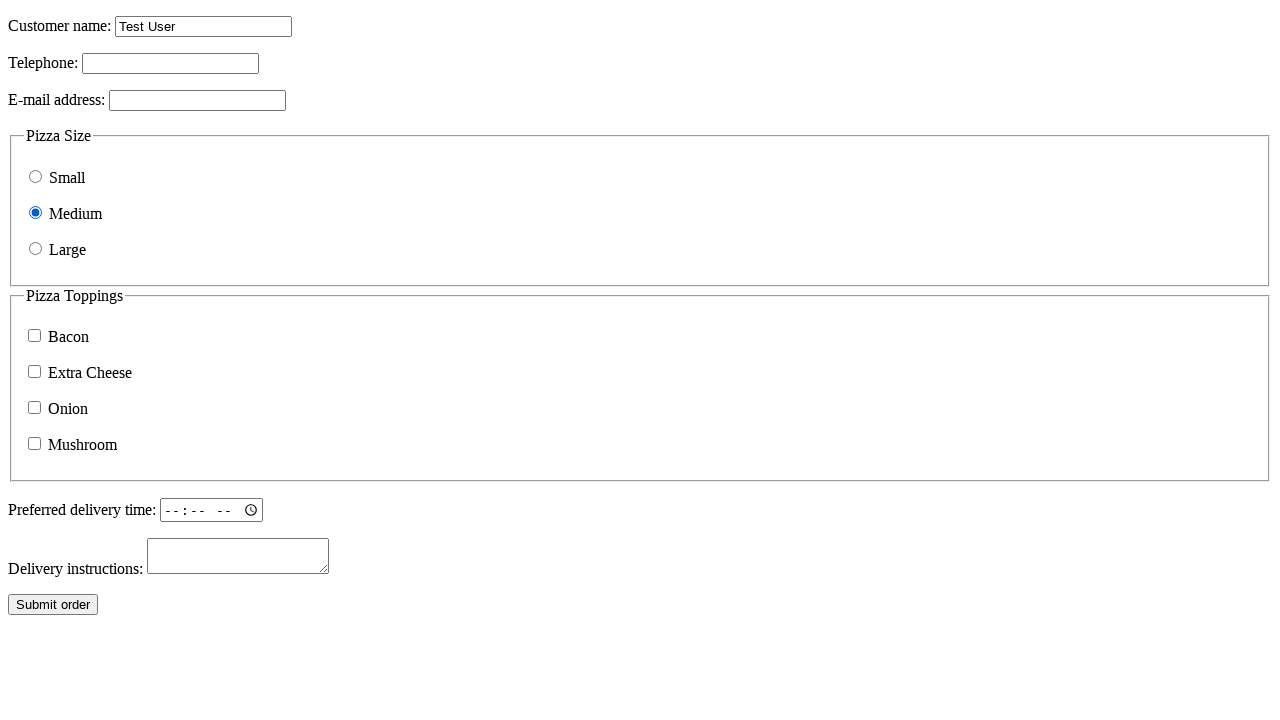

Checked bacon topping checkbox at (34, 336) on input[value='bacon']
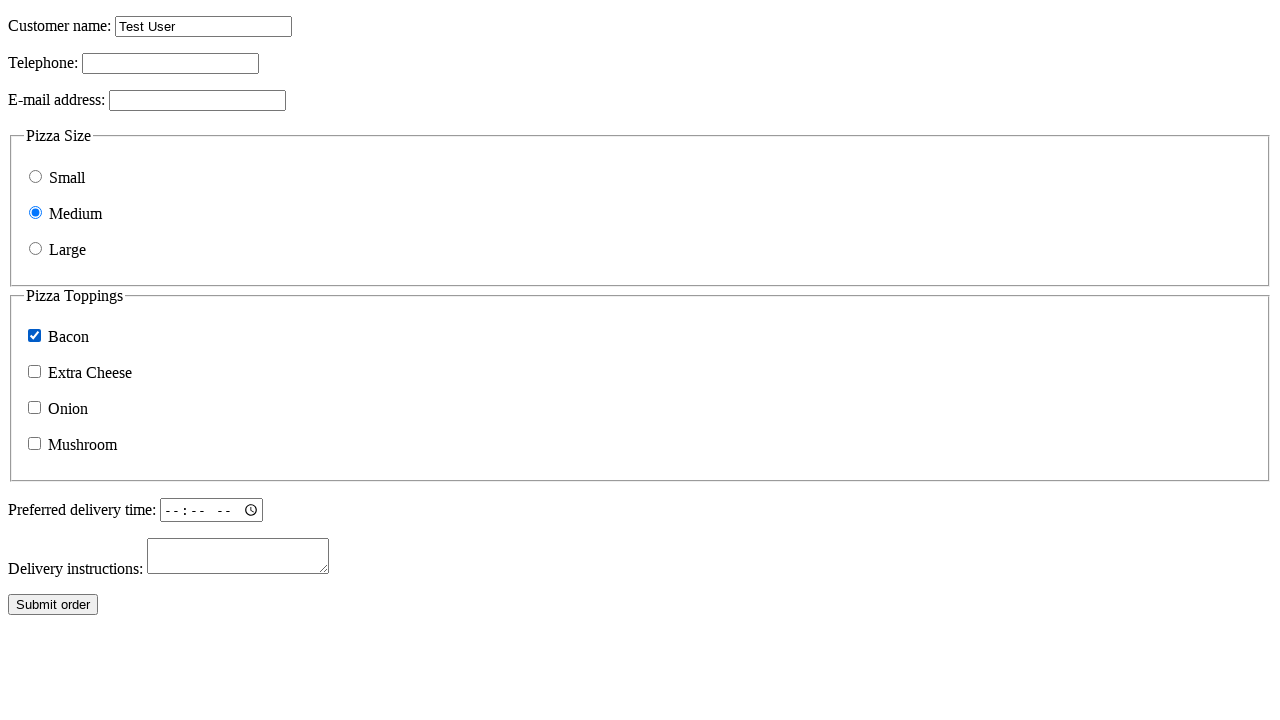

Verified customer name field contains 'Test User'
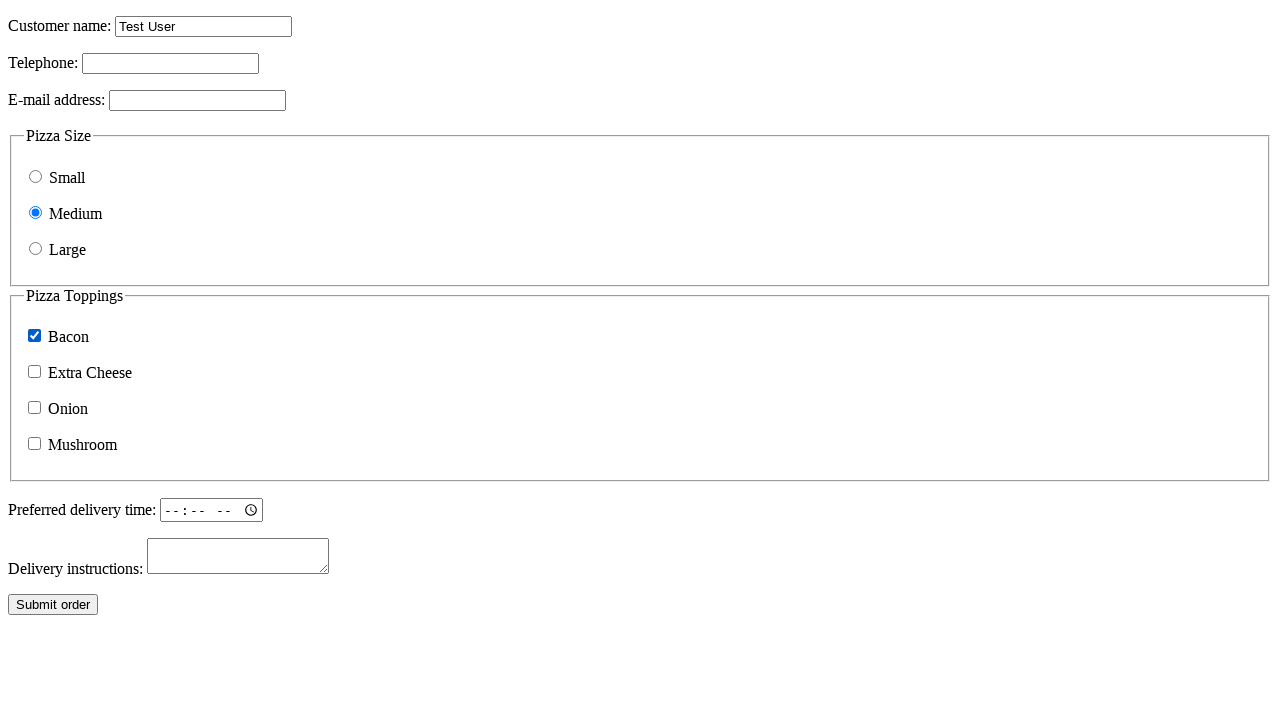

Verified medium size radio button is selected
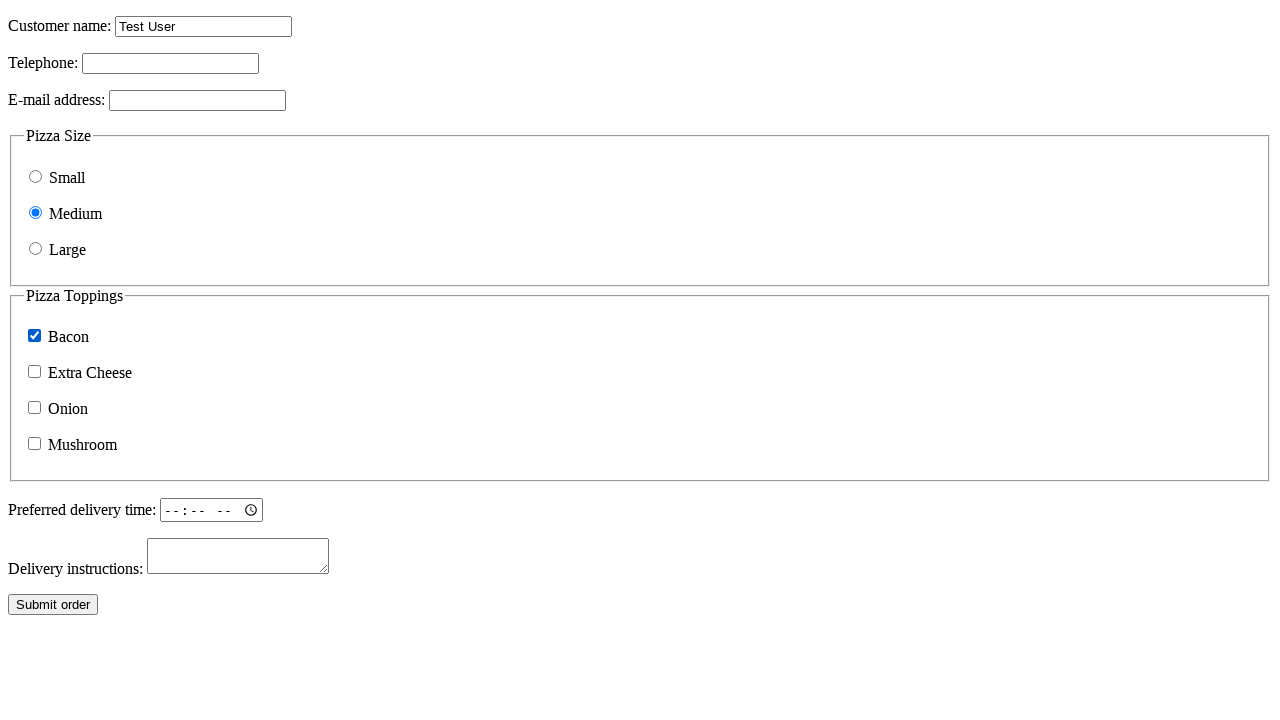

Verified bacon topping checkbox is checked
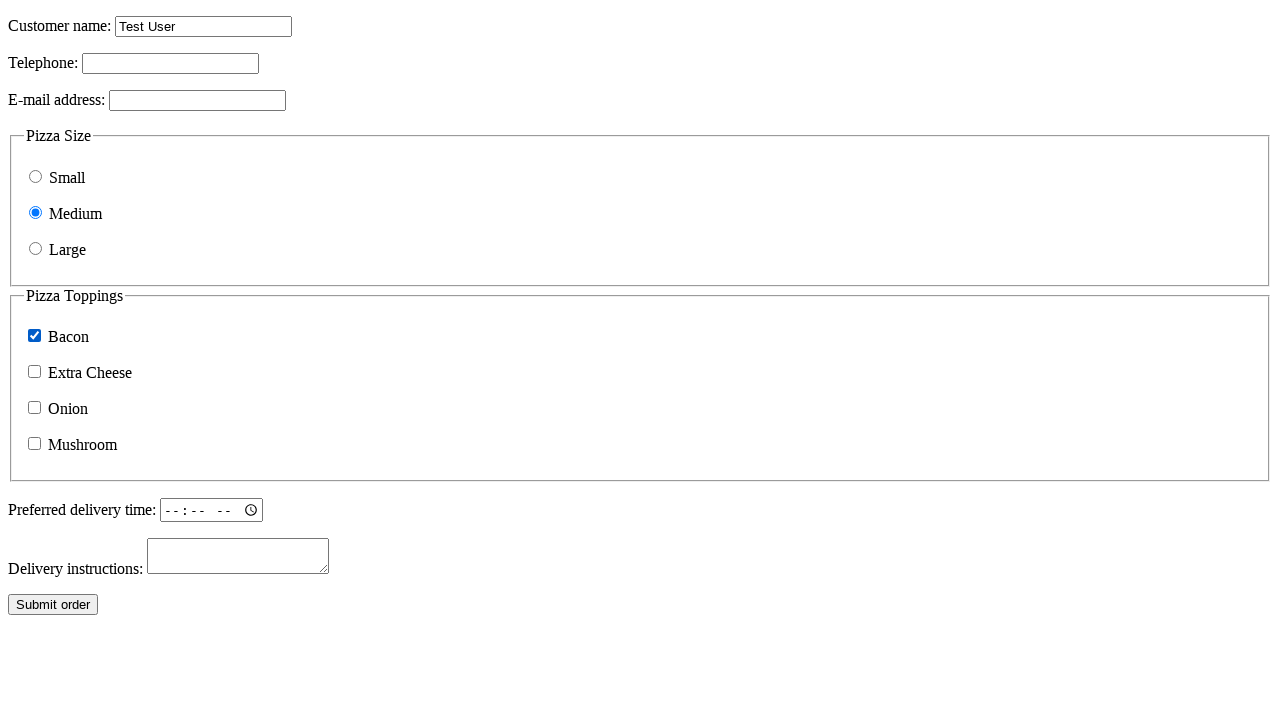

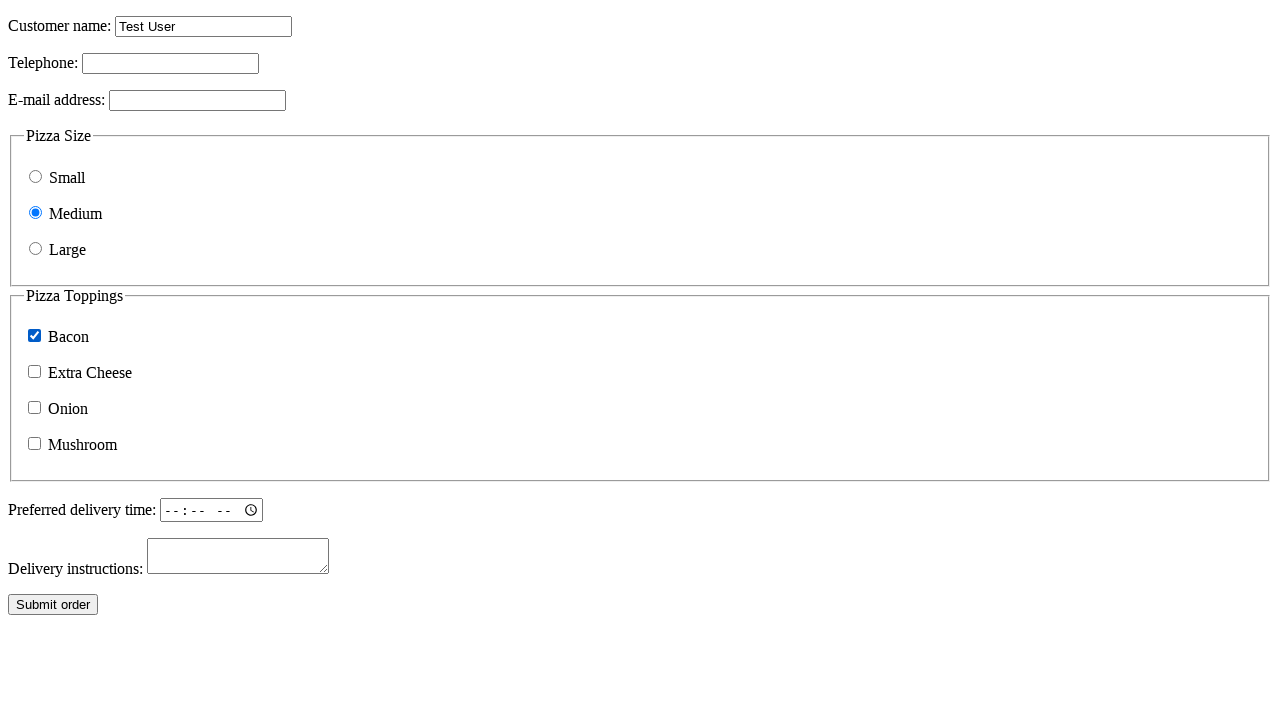